Tests nested iframe handling by navigating through parent and child iframes and reading text from each level

Starting URL: https://demoqa.com/nestedframes

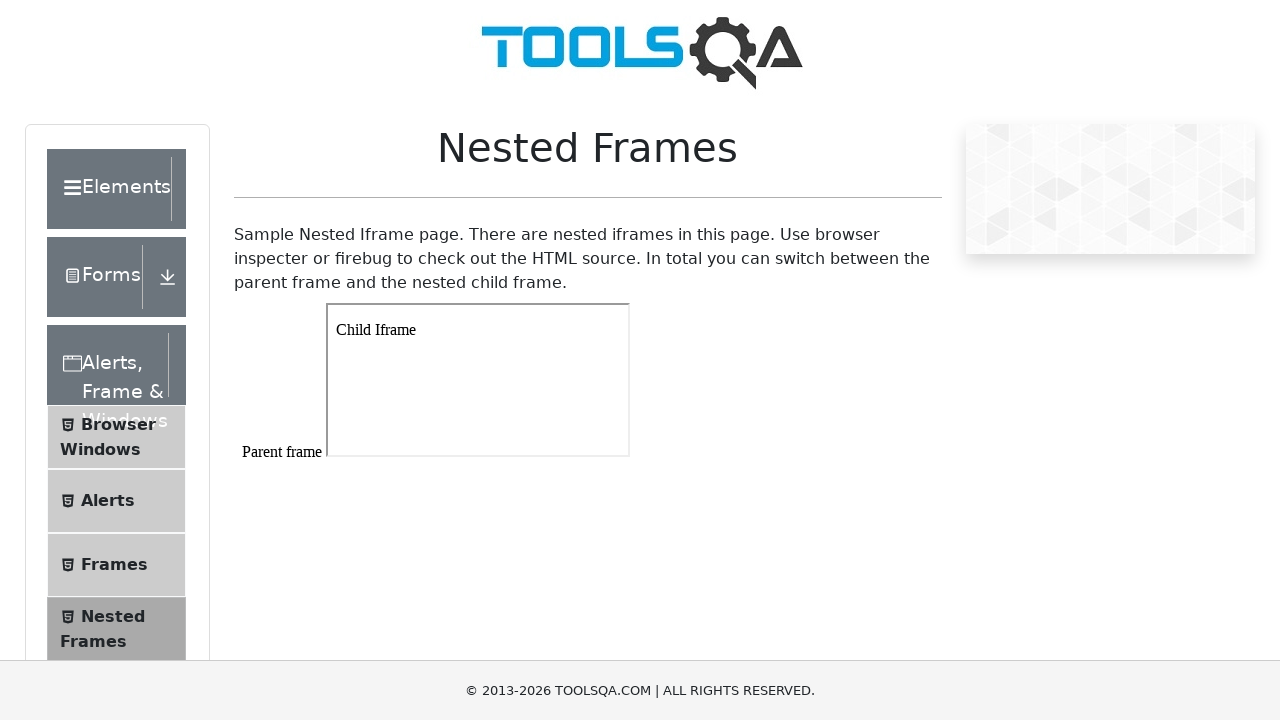

Navigated to nested frames demo page
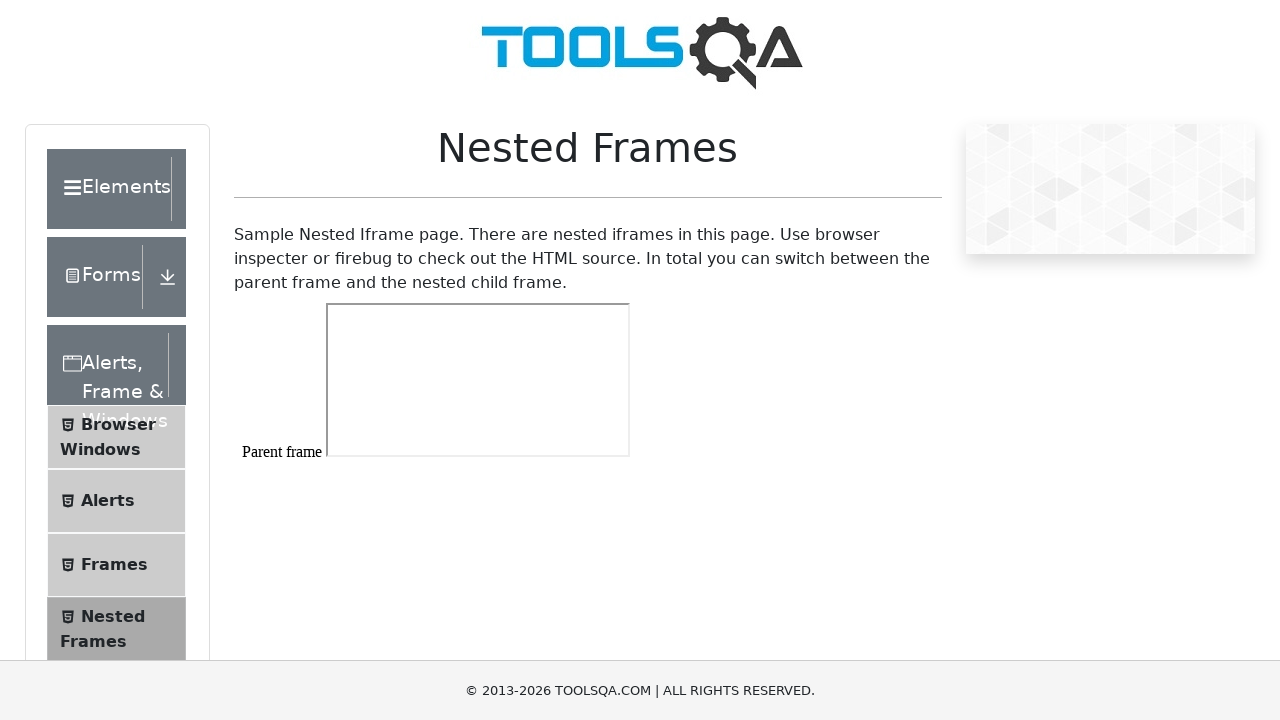

Located parent frame #frame1
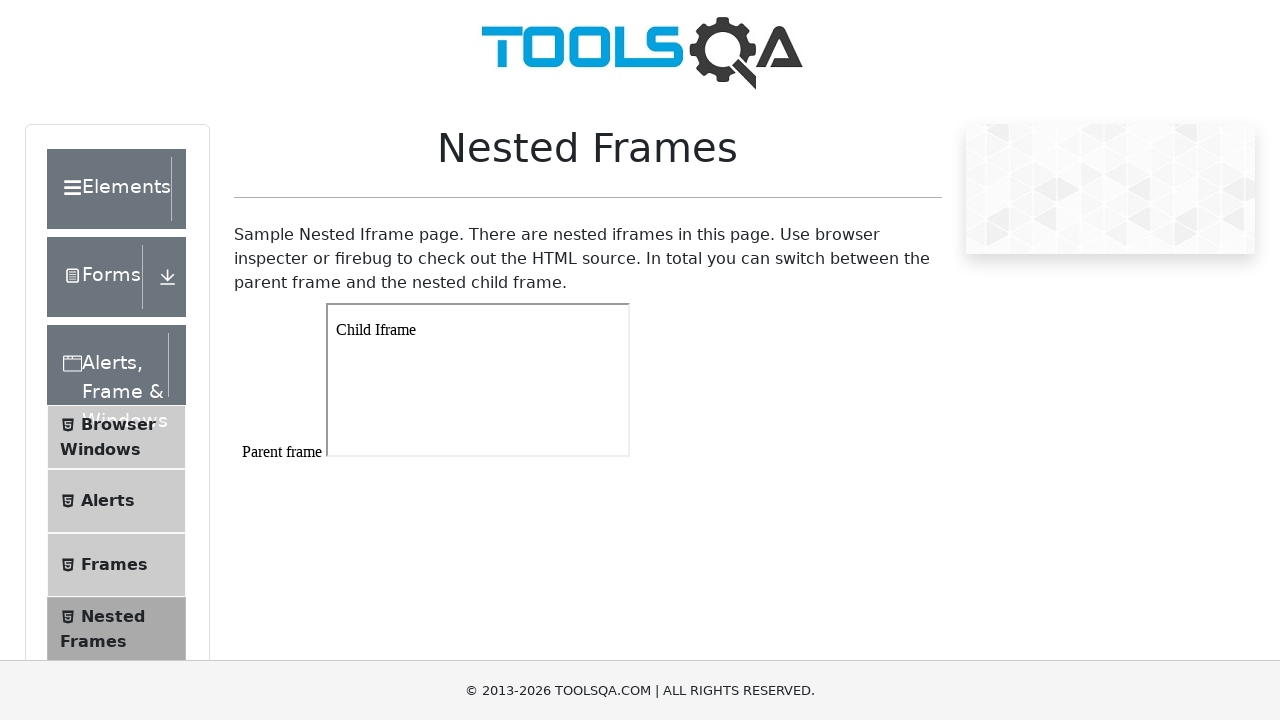

Retrieved text content from parent frame body
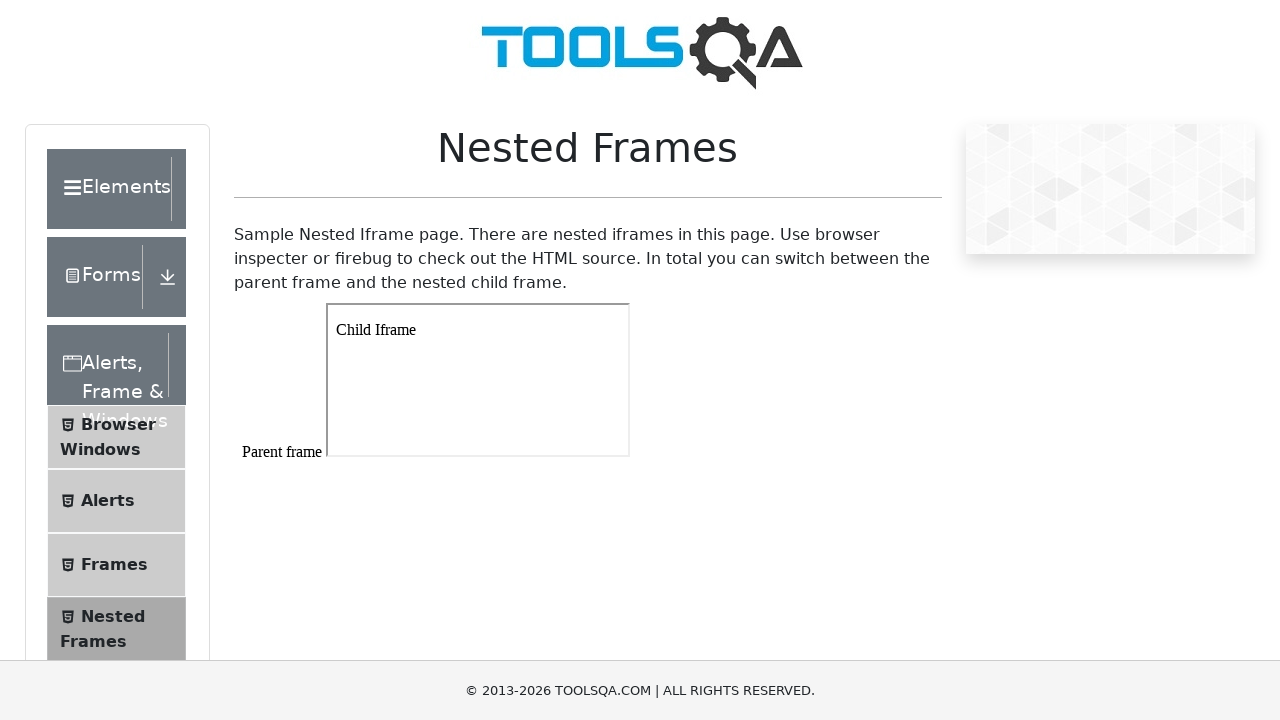

Located nested child iframe within parent frame
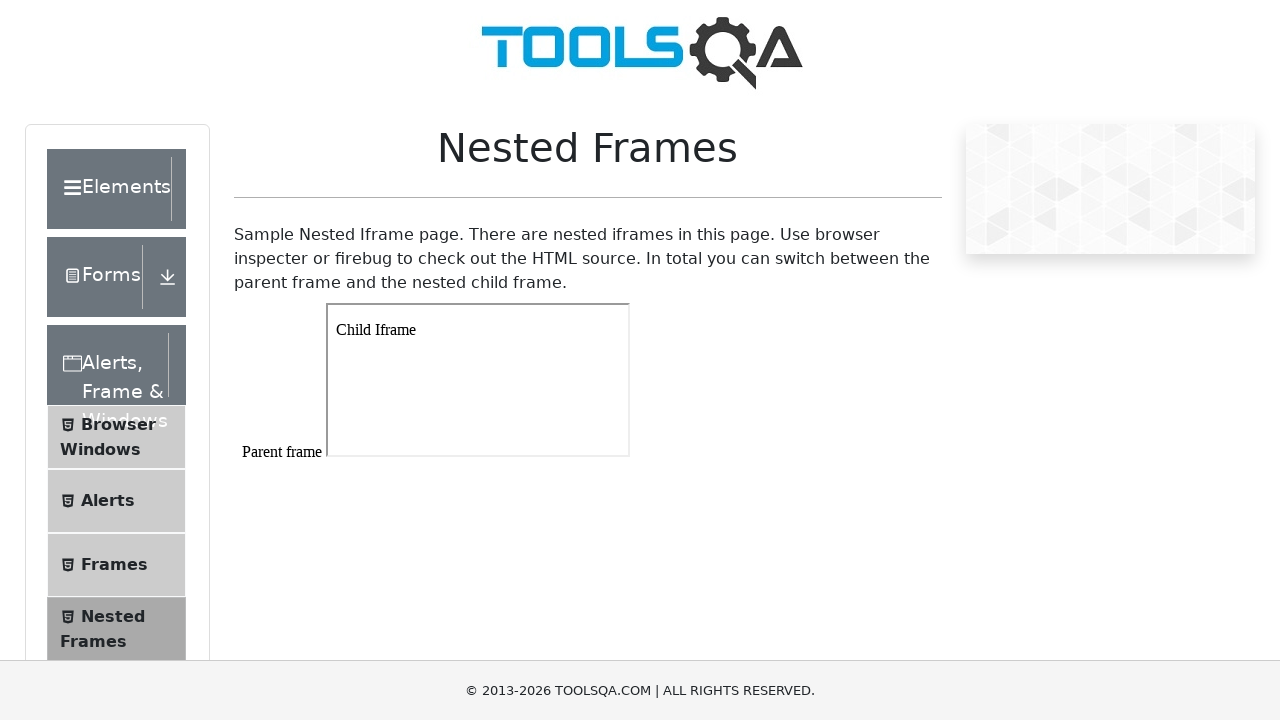

Retrieved text content from child iframe
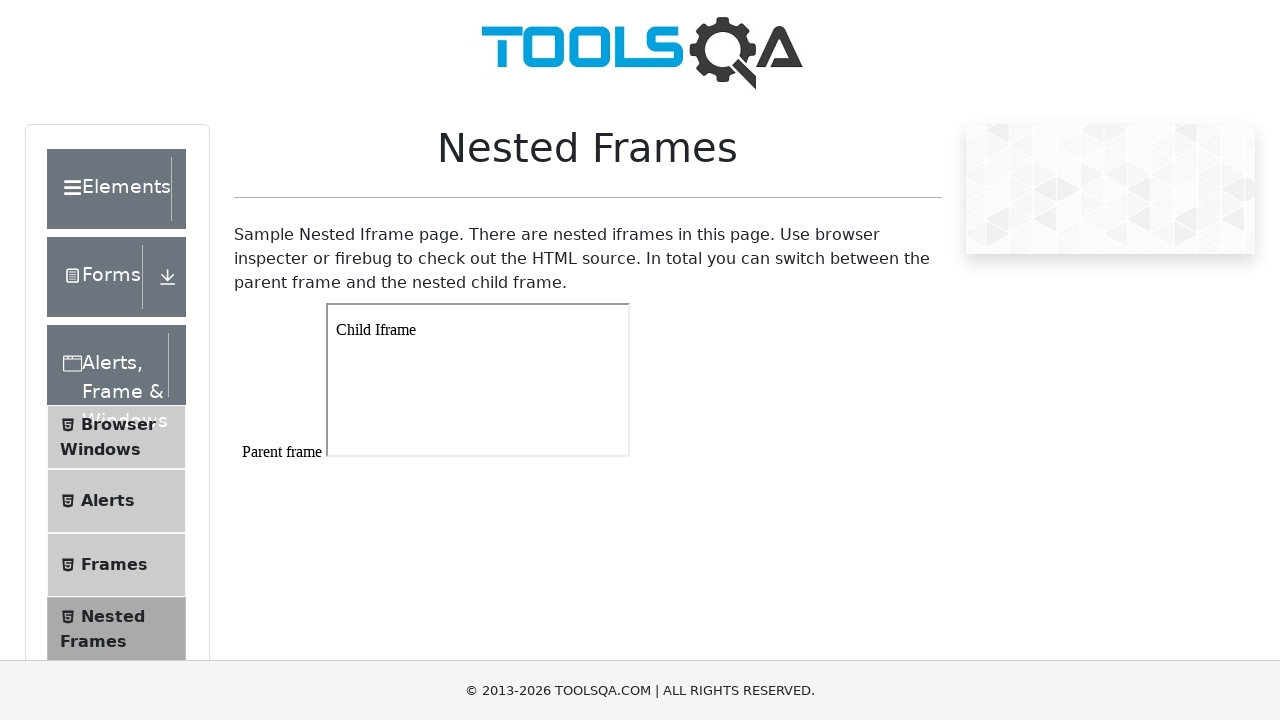

Retrieved text content from parent frame body again
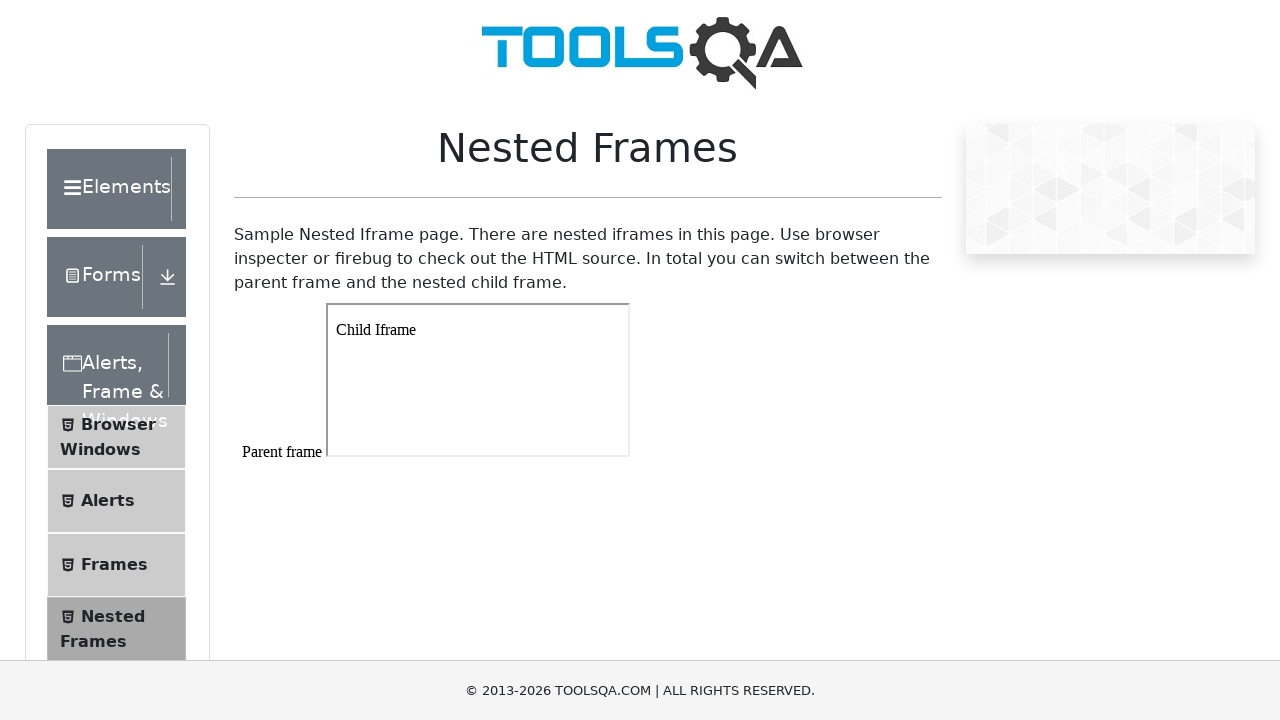

Retrieved text content from main page body
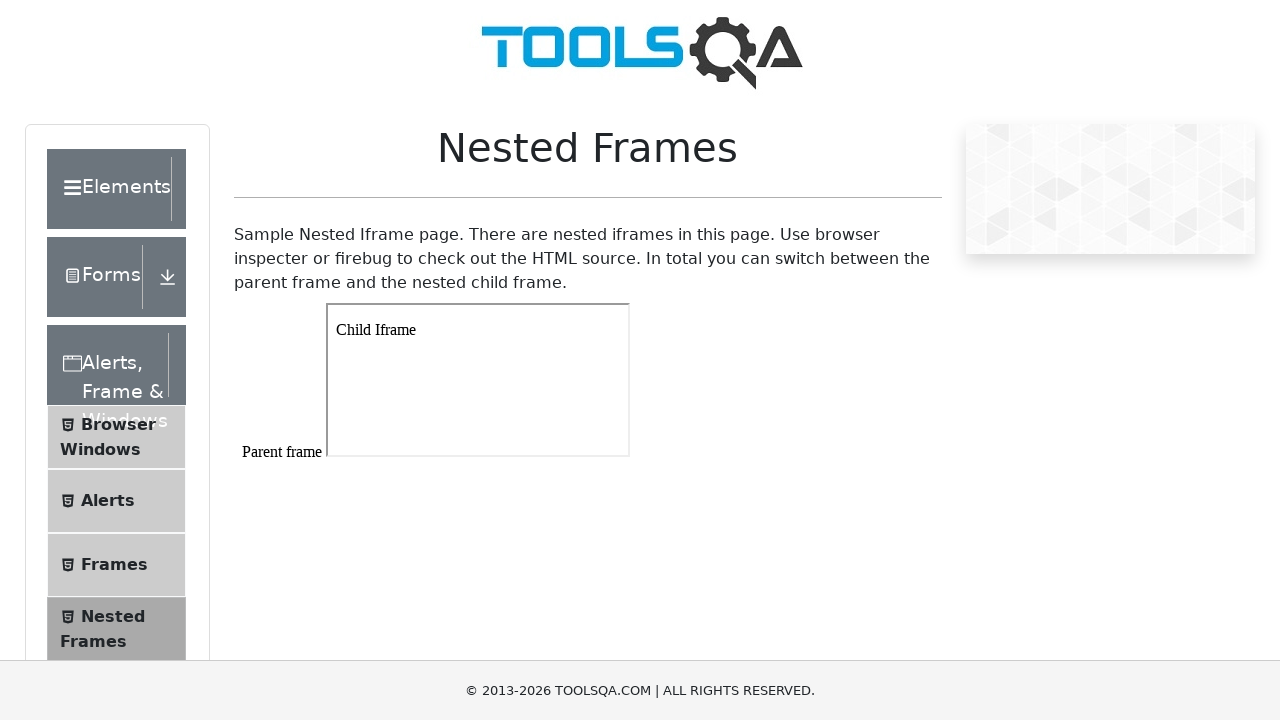

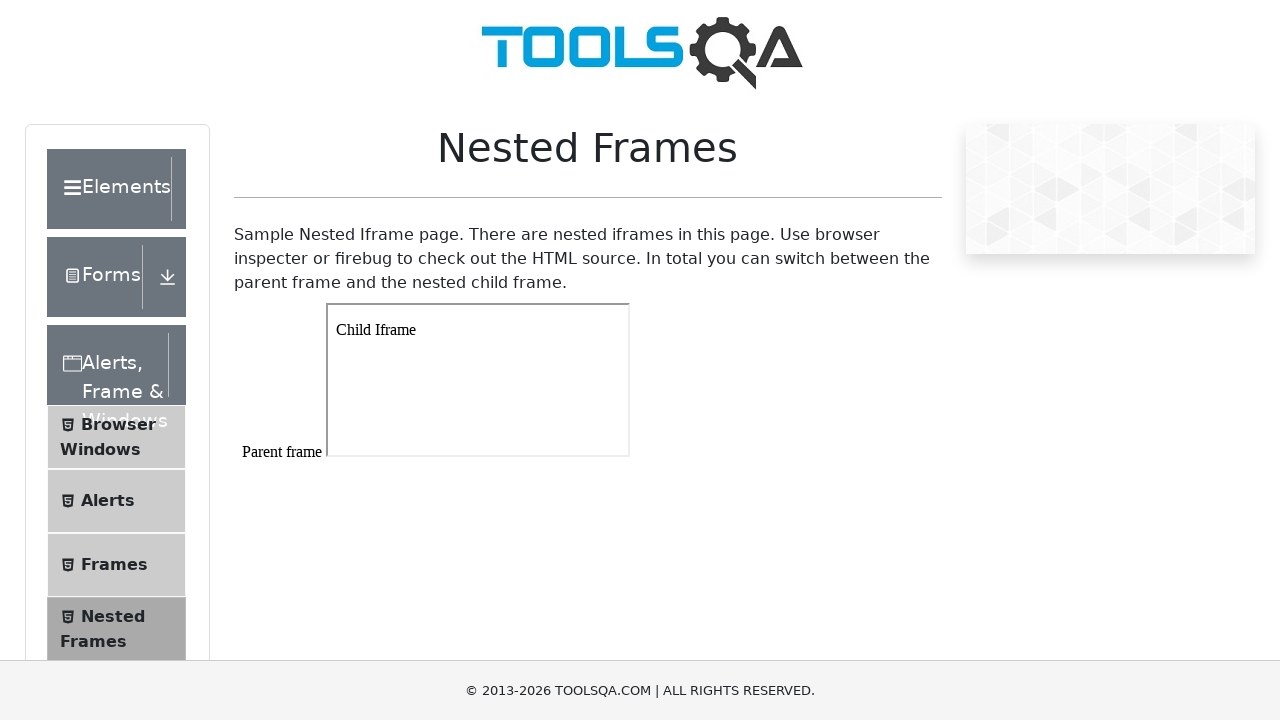